Tests UberEats search functionality by entering a delivery location, searching for a restaurant, and clicking on the first matching result.

Starting URL: https://www.ubereats.com

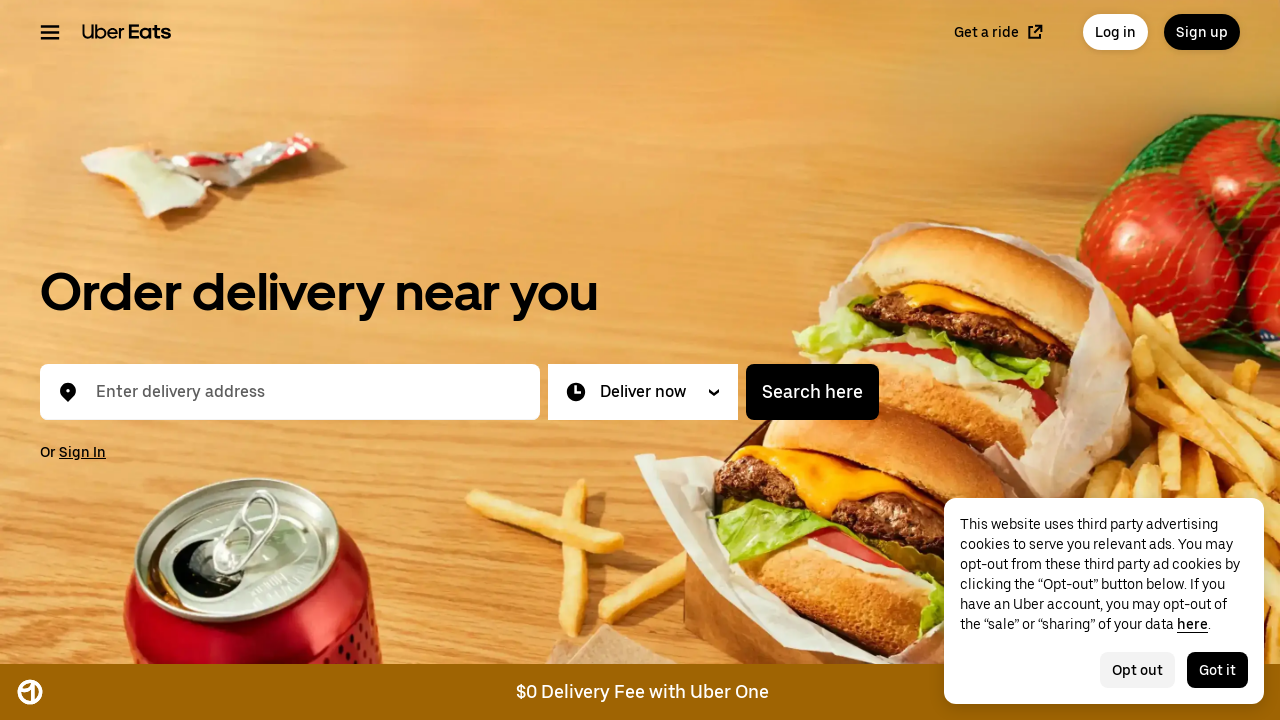

Clicked location search input field at (306, 392) on #location-typeahead-home-input
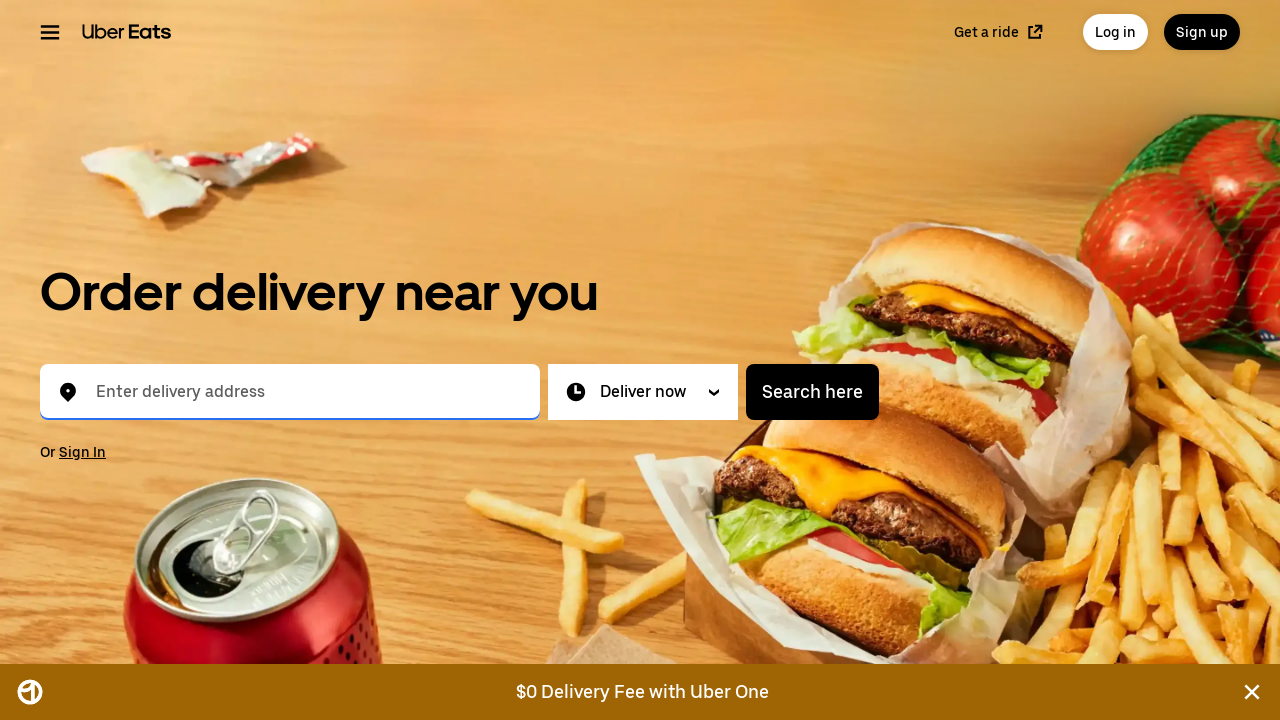

Filled location field with '2020 Bancroft Way, Berkeley' on #location-typeahead-home-input
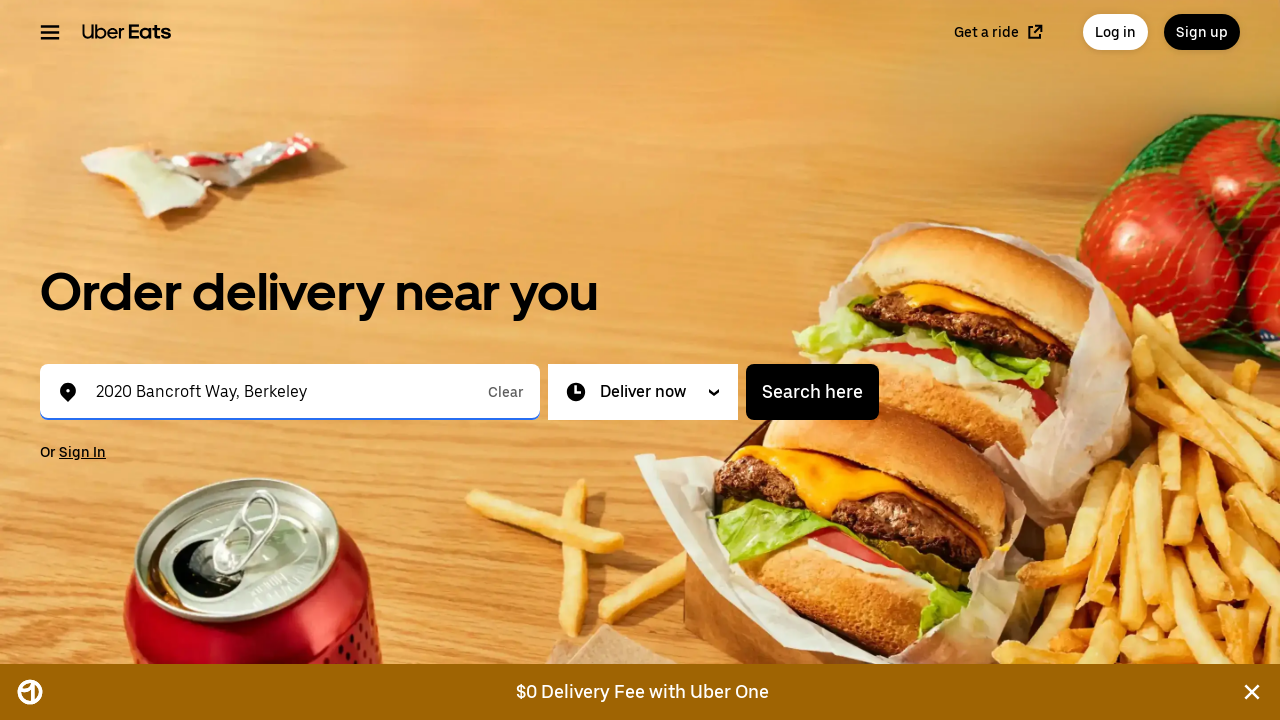

Pressed Enter to confirm location
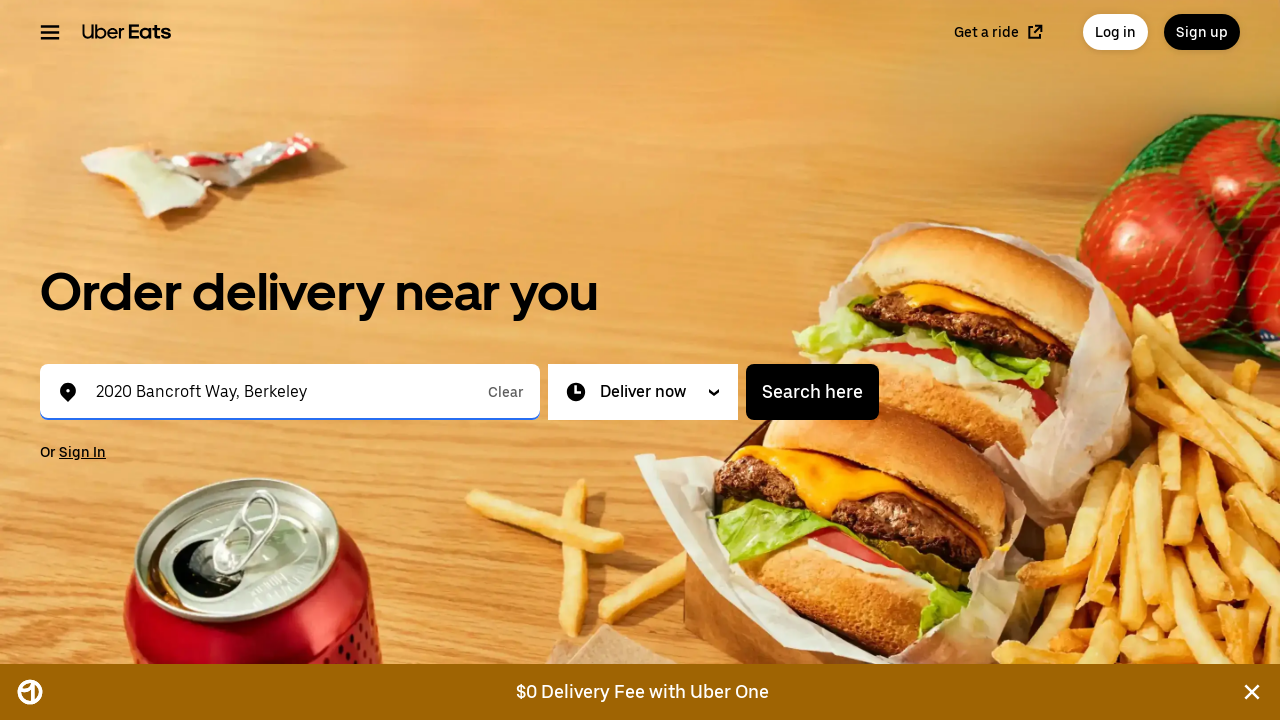

Waited for 'Search here' button to appear
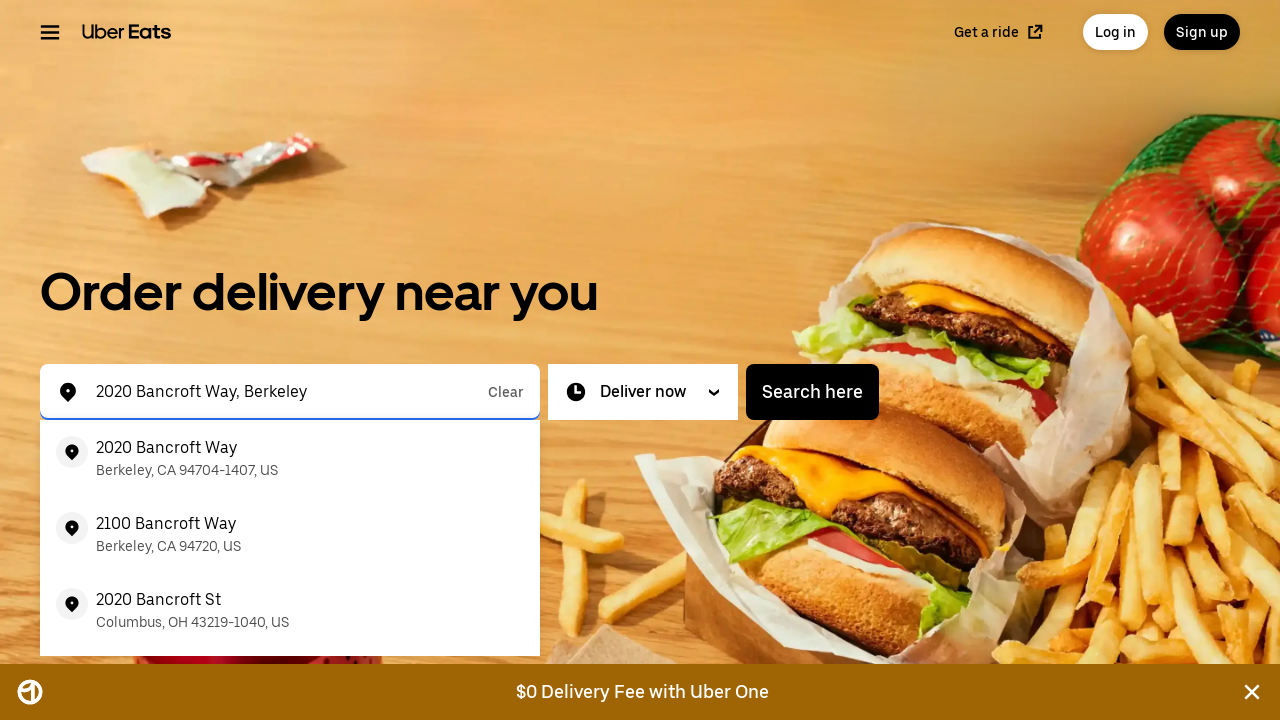

Clicked 'Search here' button at (812, 392) on xpath=//button[normalize-space()='Search here']
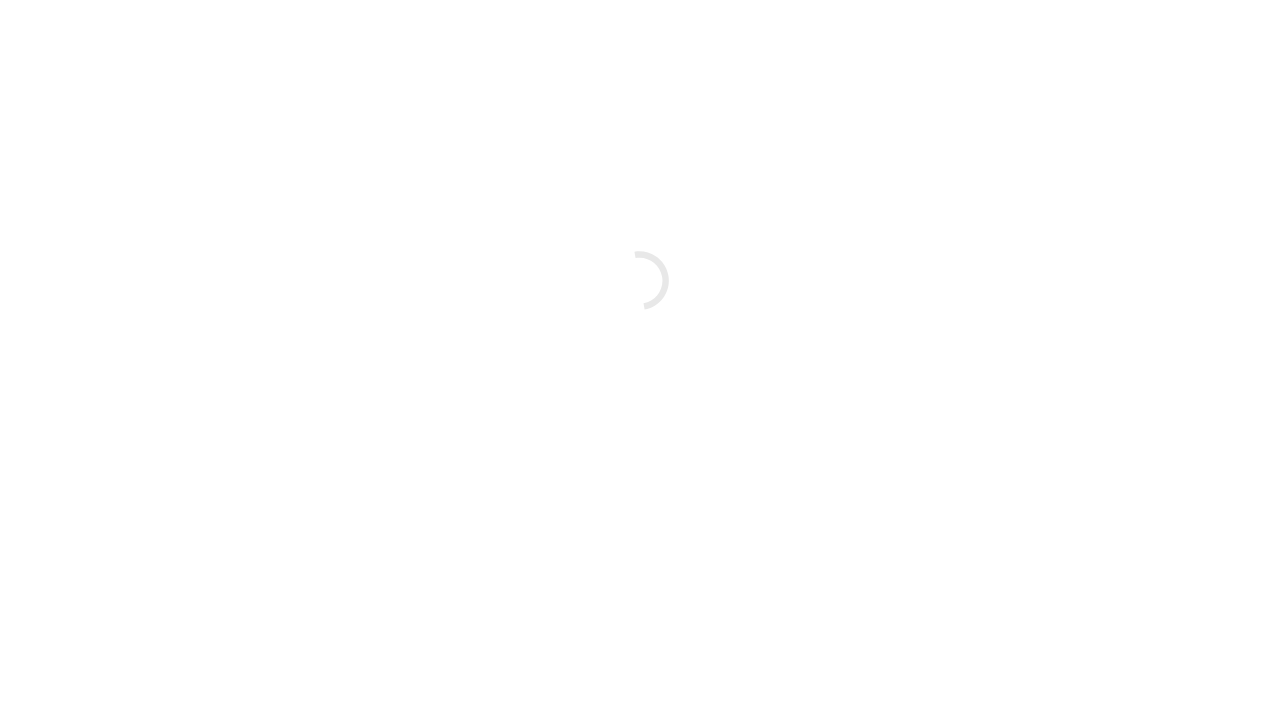

Waited for page to load after location was set
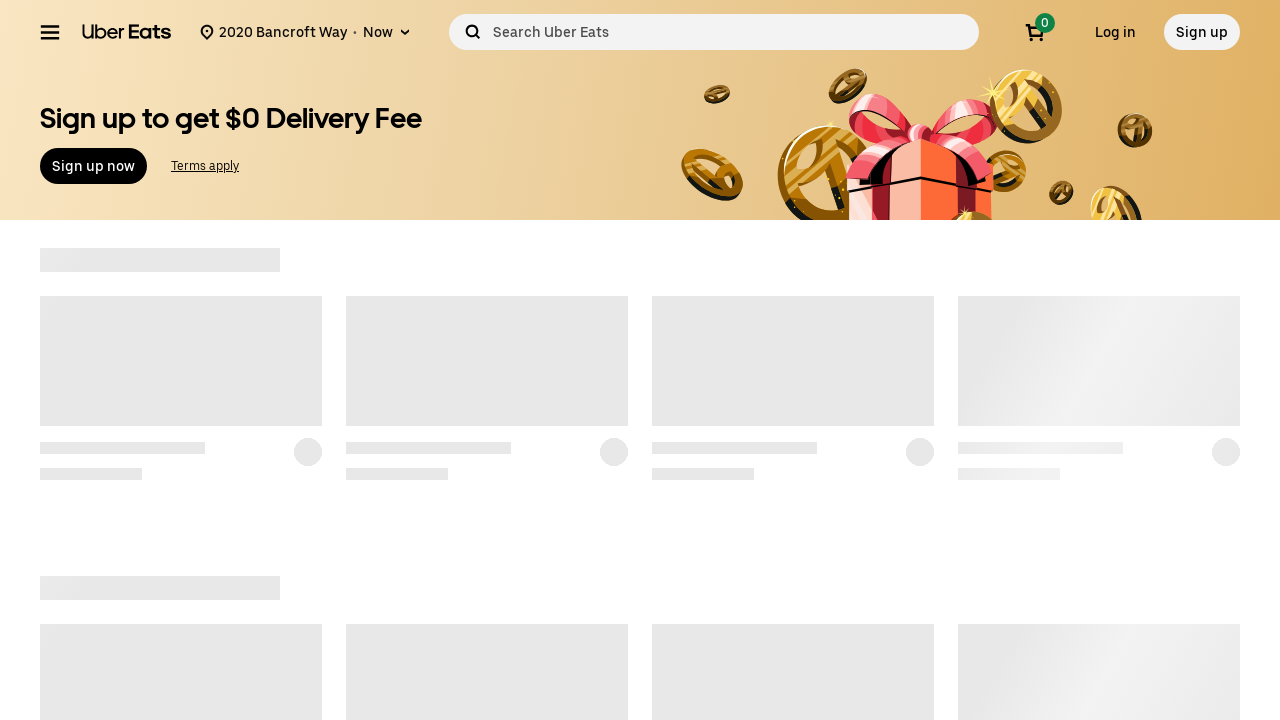

Waited for restaurant search input to appear
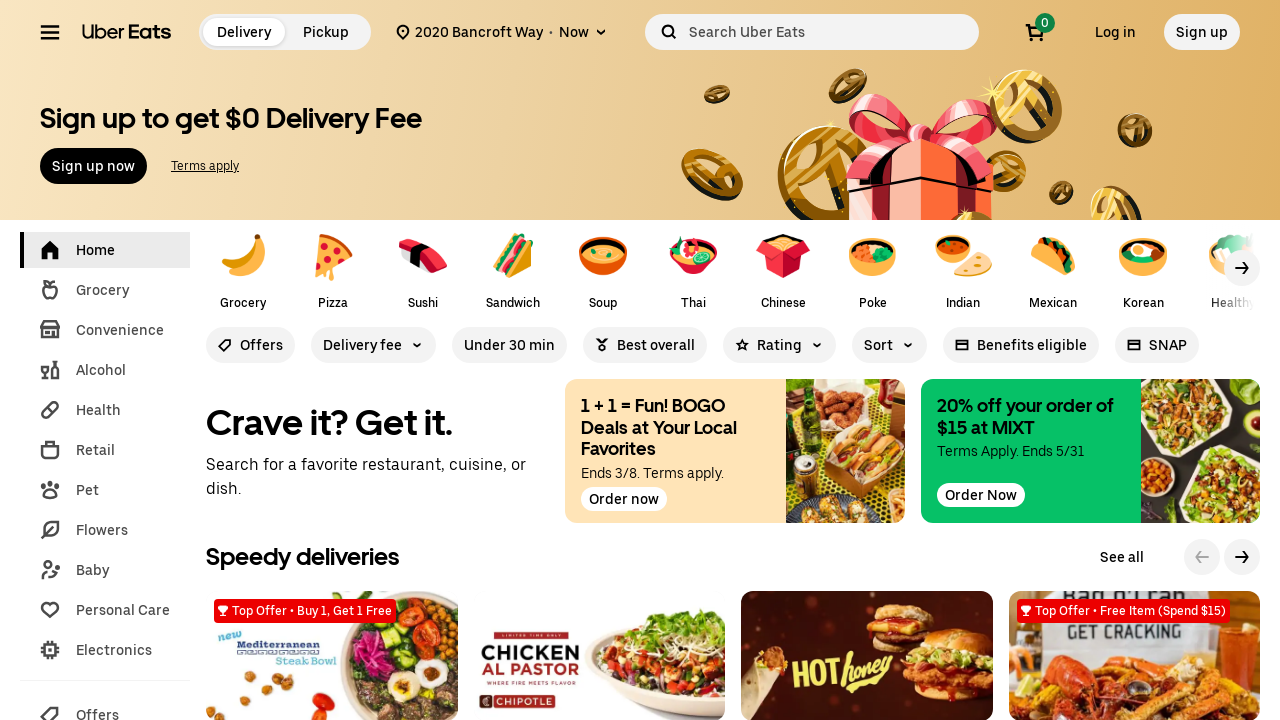

Clicked restaurant search input field at (830, 32) on #search-suggestions-typeahead-input
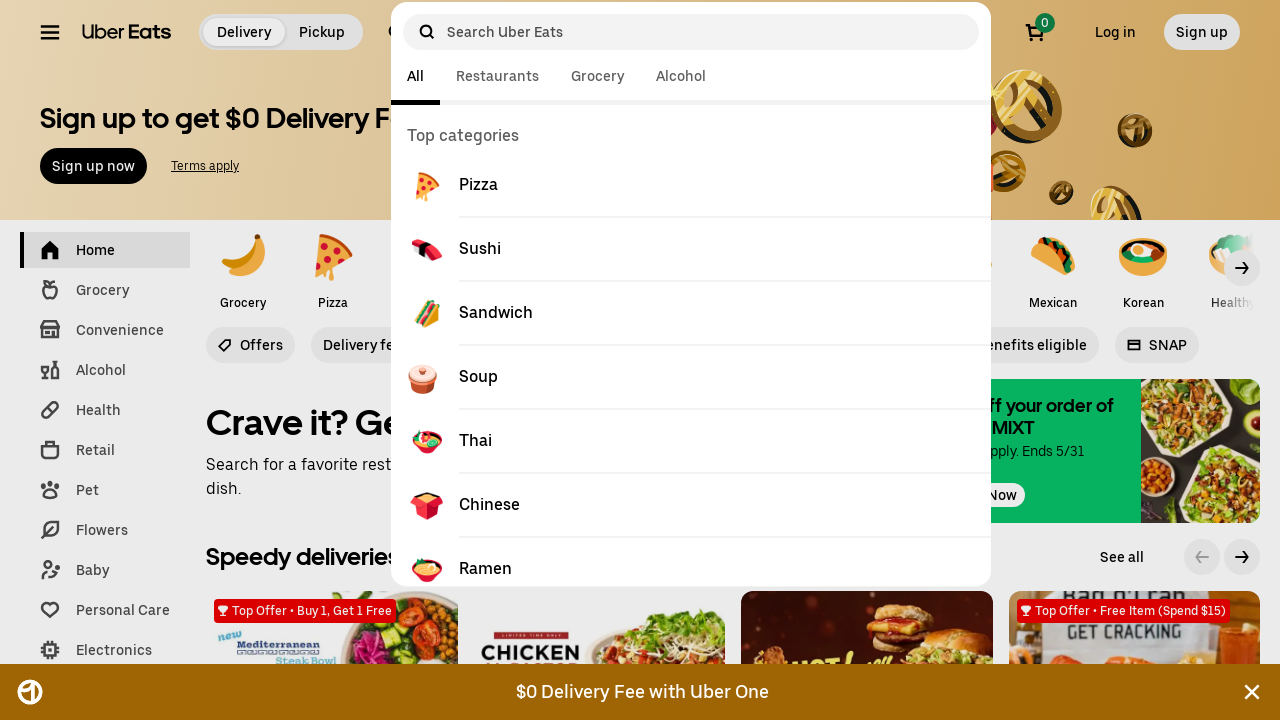

Filled restaurant search field with 'McDonald' on #search-suggestions-typeahead-input
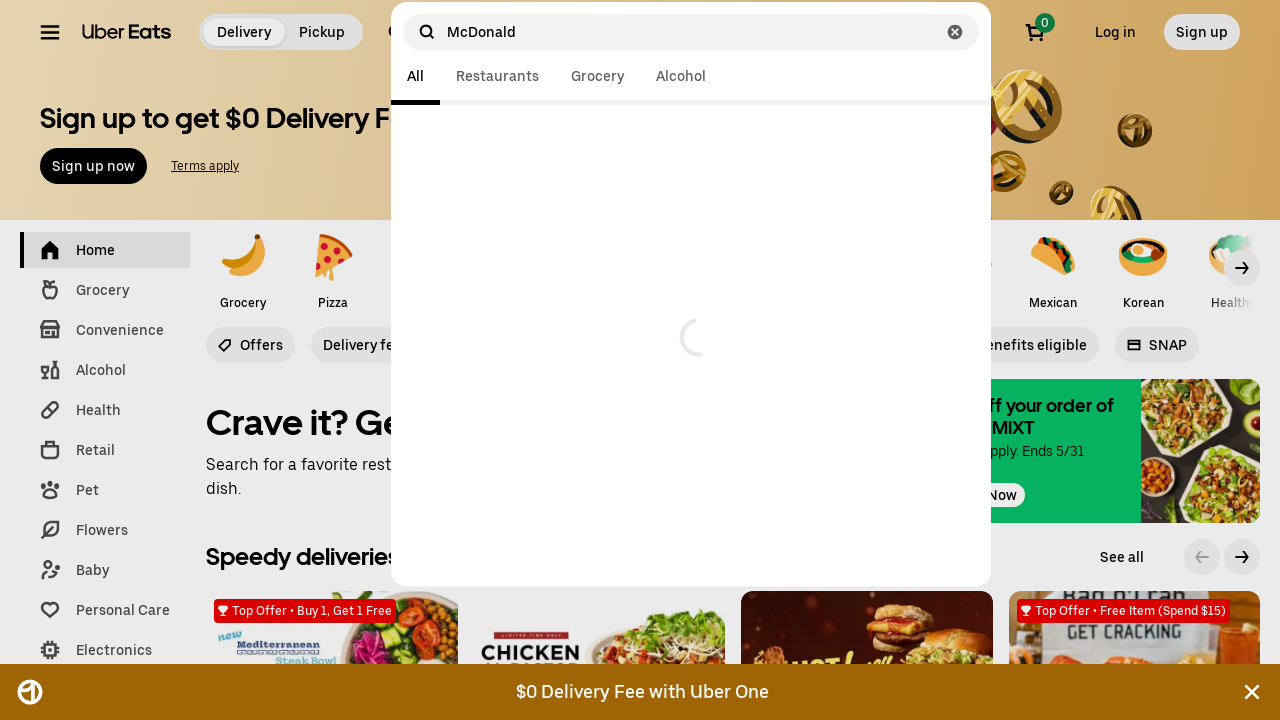

Pressed Enter to search for restaurants
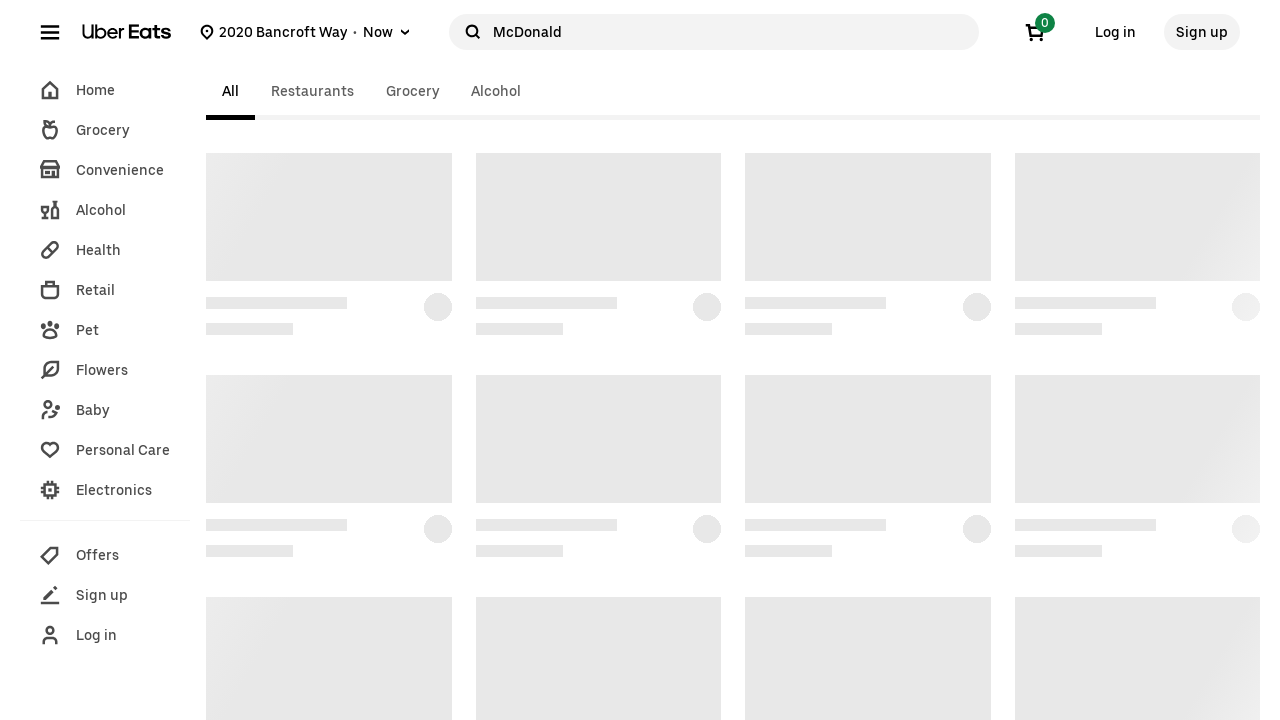

Waited for McDonald restaurant result to appear
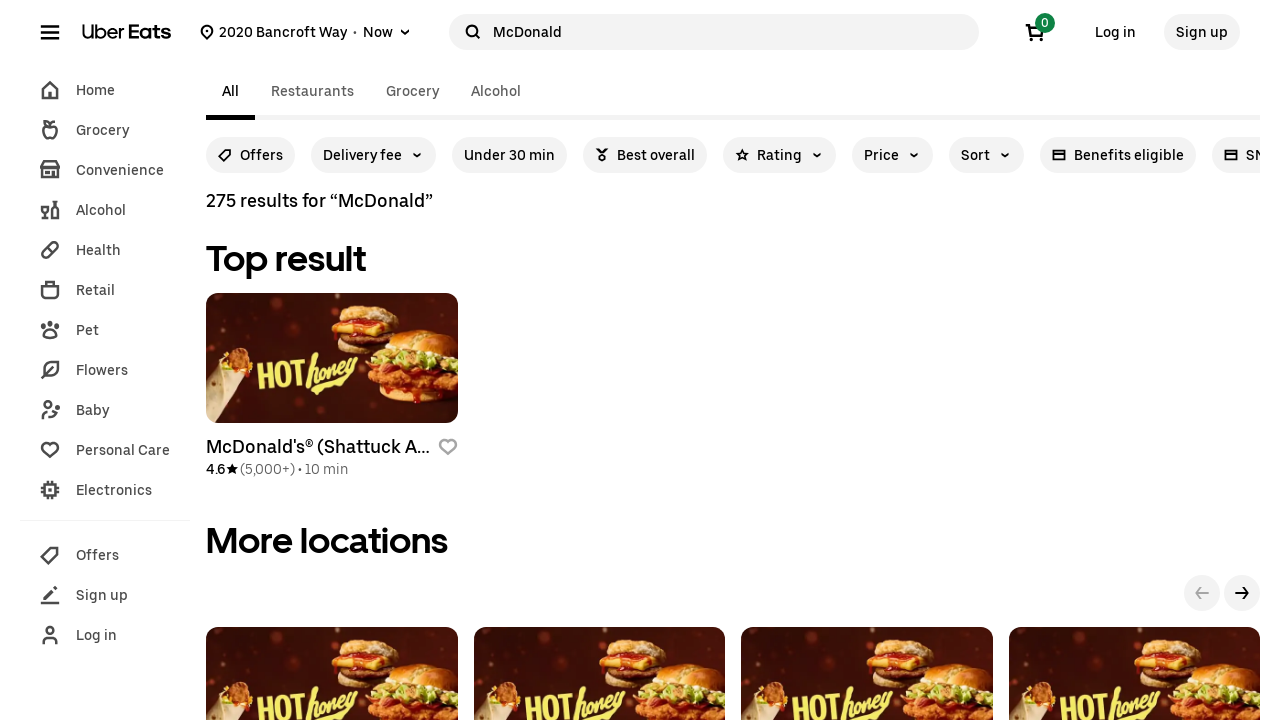

Clicked on first McDonald restaurant result at (332, 386) on xpath=//h3[contains(text(), 'McDonald')]
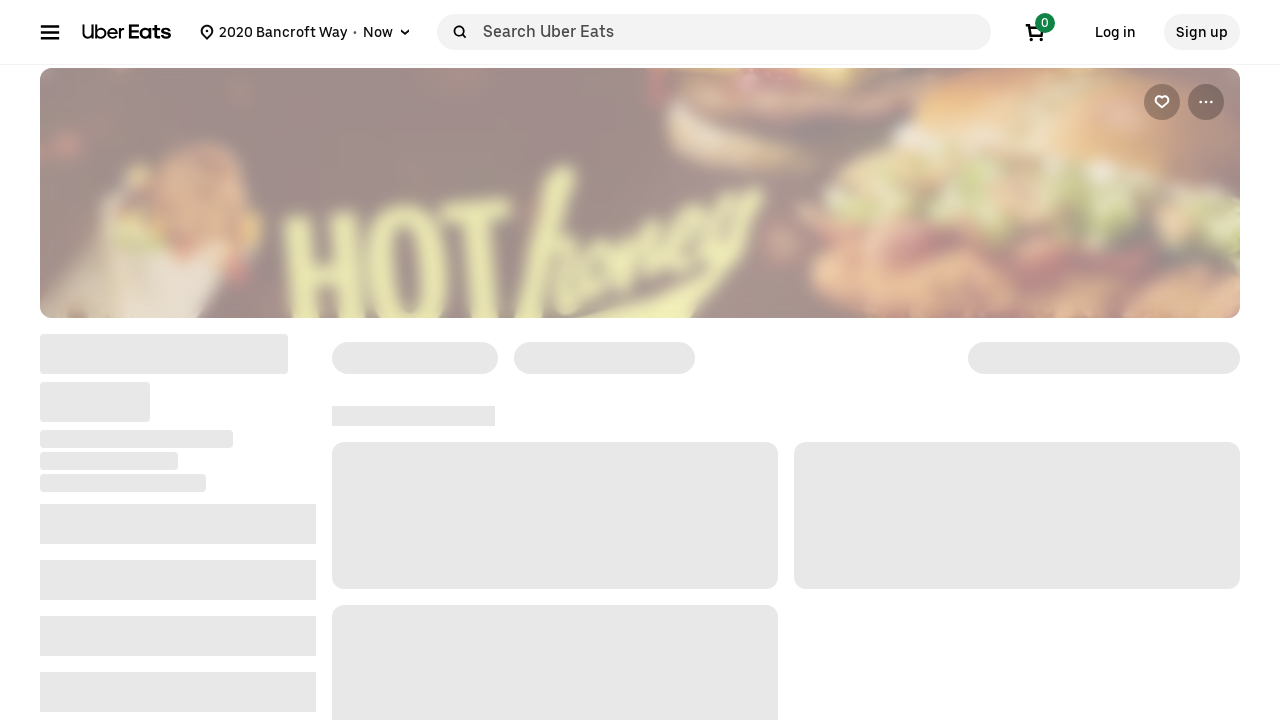

Waited for restaurant page to load
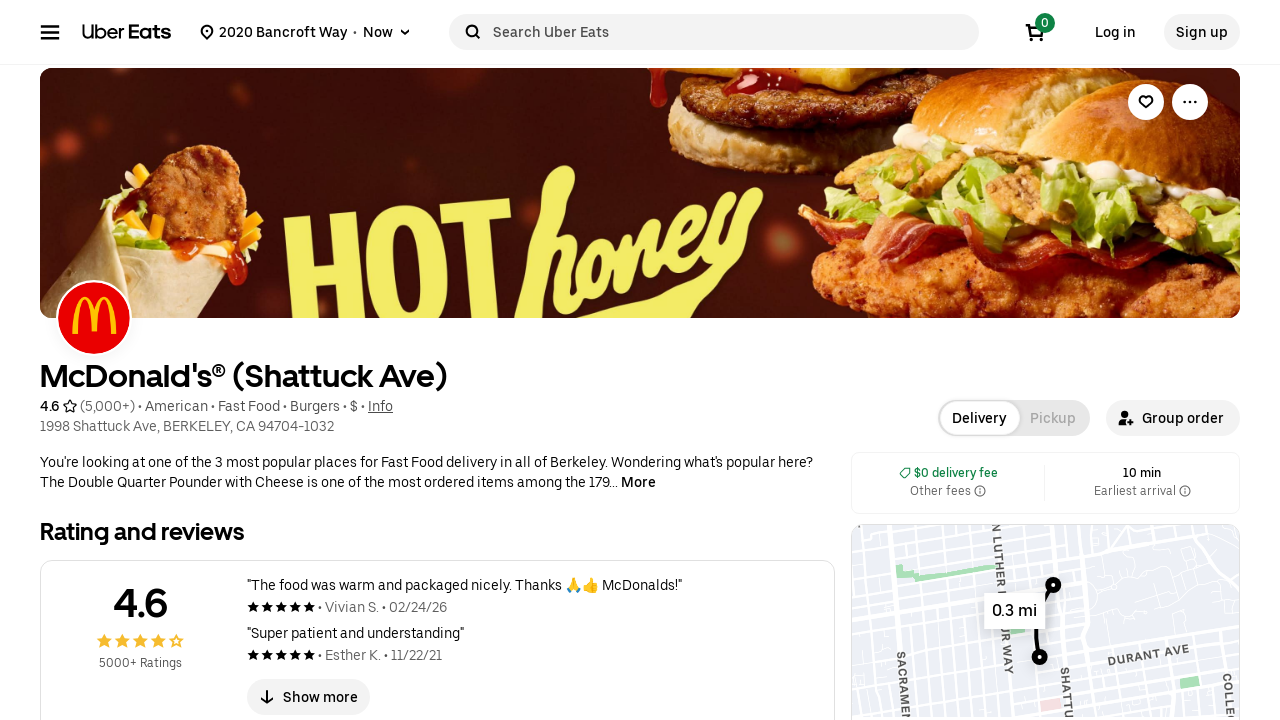

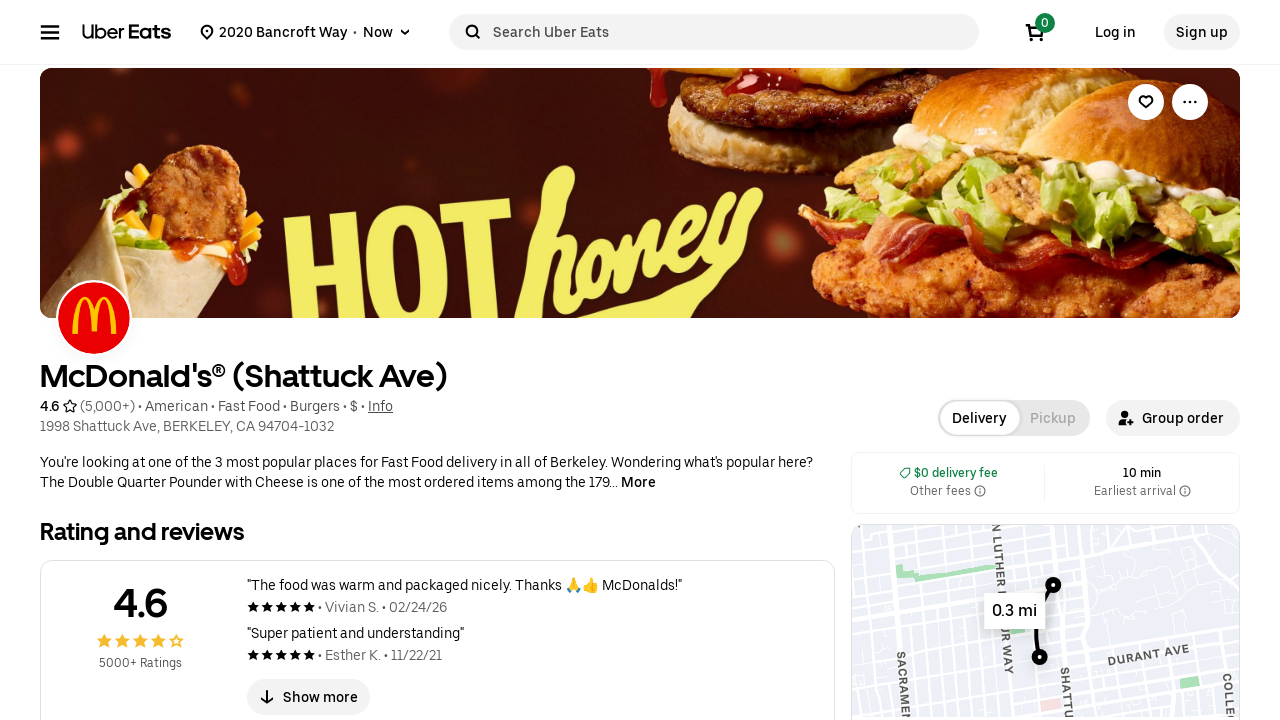